Tests clicking the letter I link and verifies navigation to the I category page

Starting URL: https://www.99-bottles-of-beer.net/abc.html

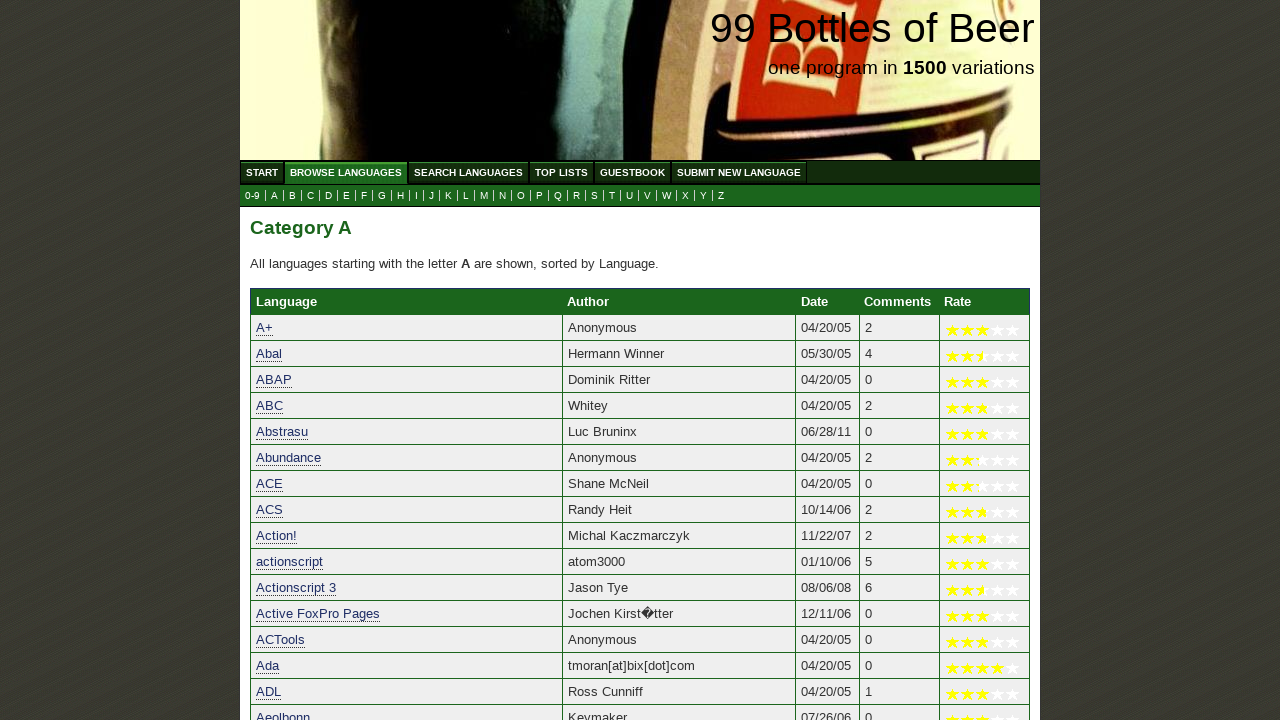

Clicked the letter I link to navigate to I category page at (416, 196) on a[href='i.html']
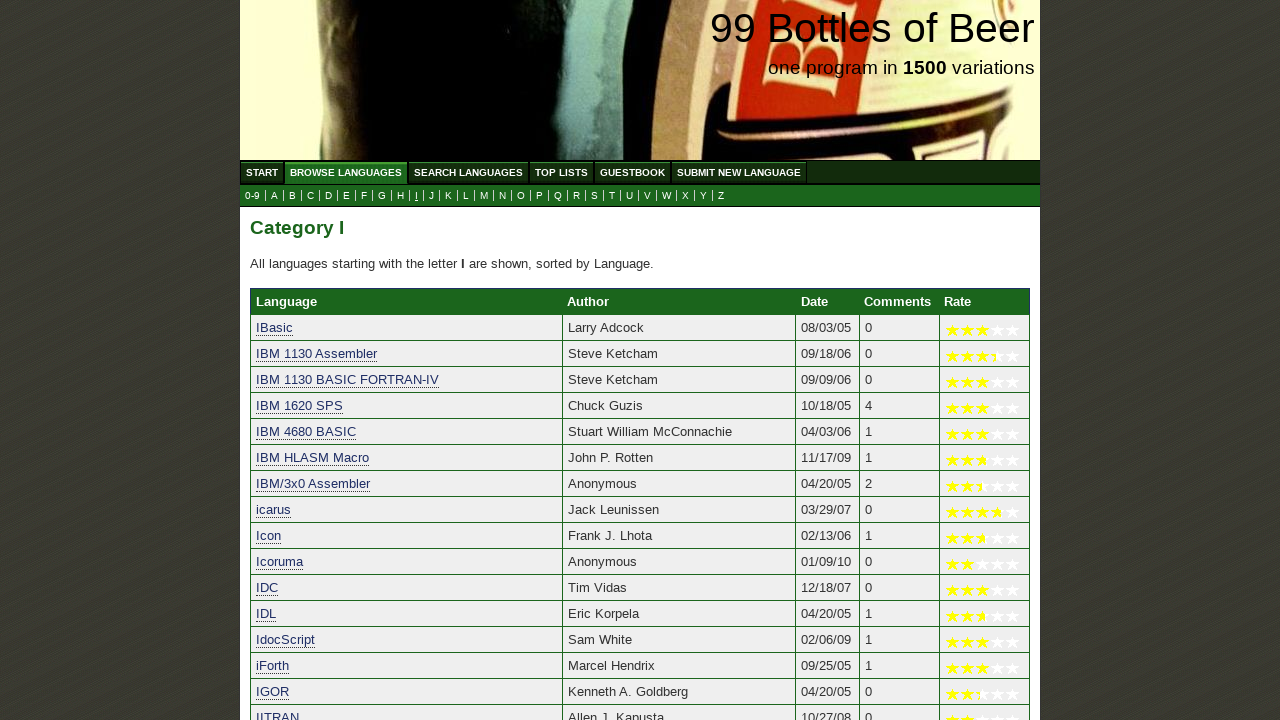

Waited for I category page content to load
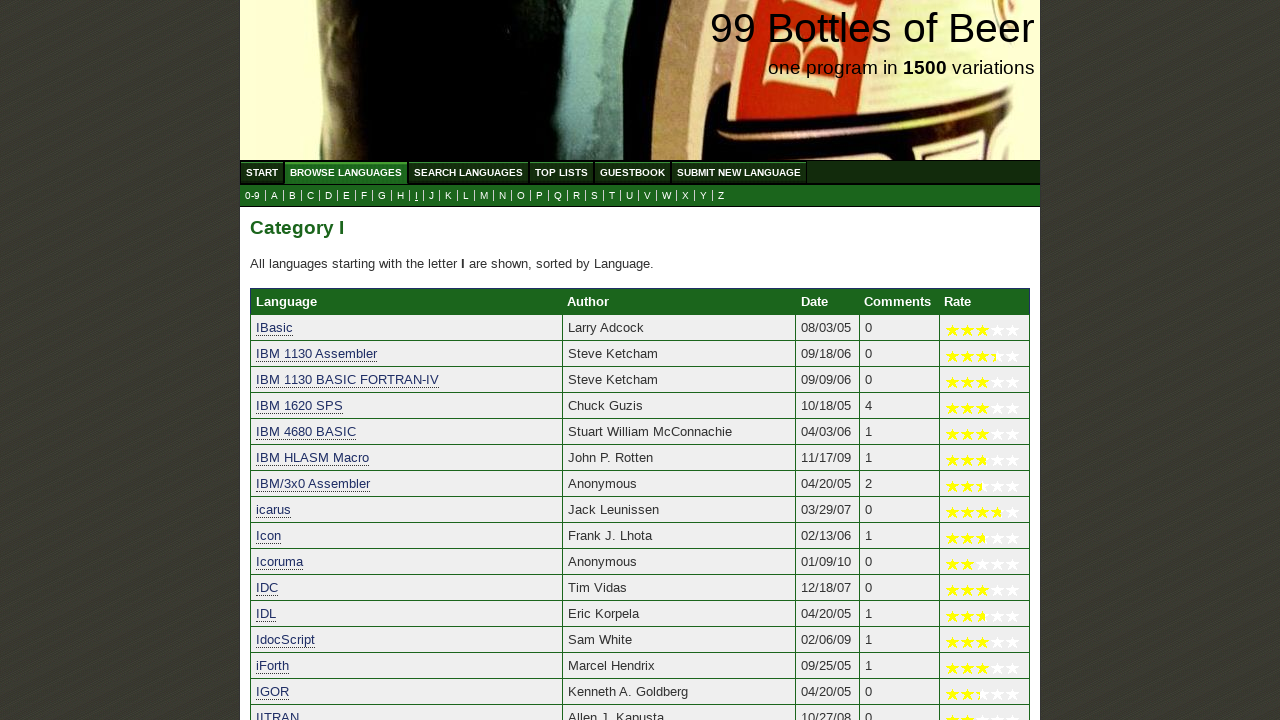

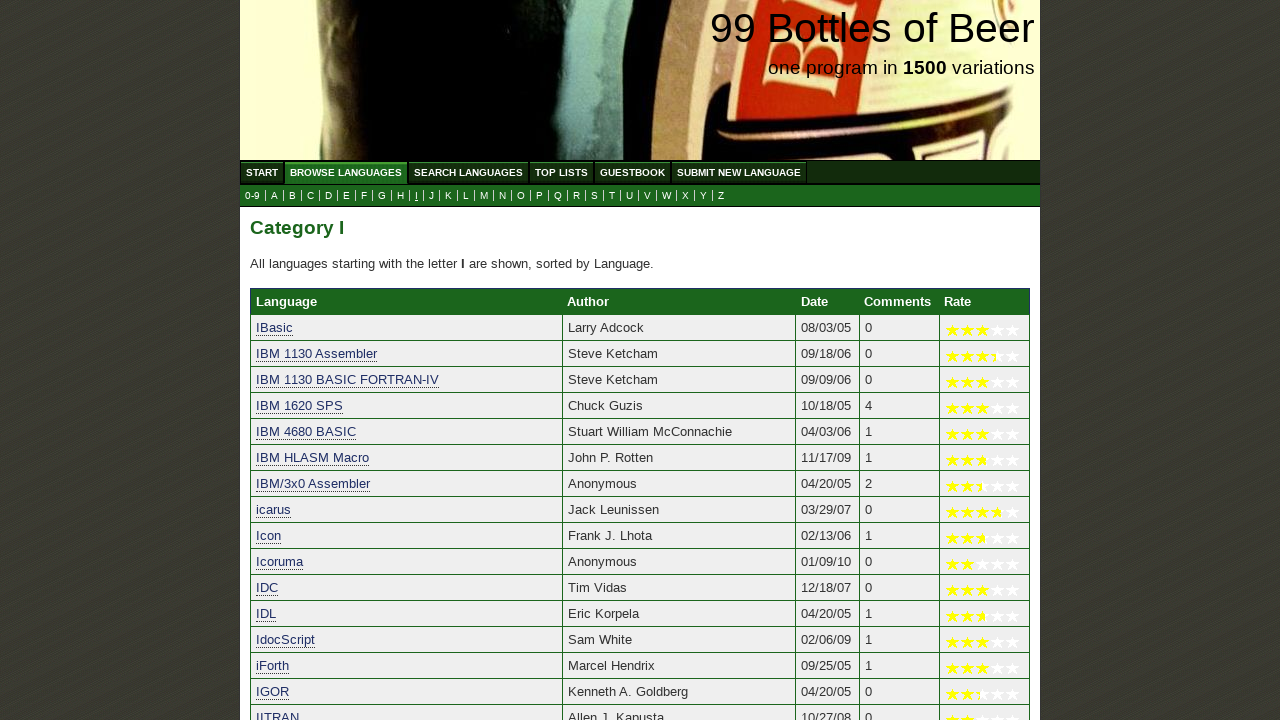